Tests checking and unchecking the toggle-all checkbox to mark and unmark all items as completed

Starting URL: https://demo.playwright.dev/todomvc

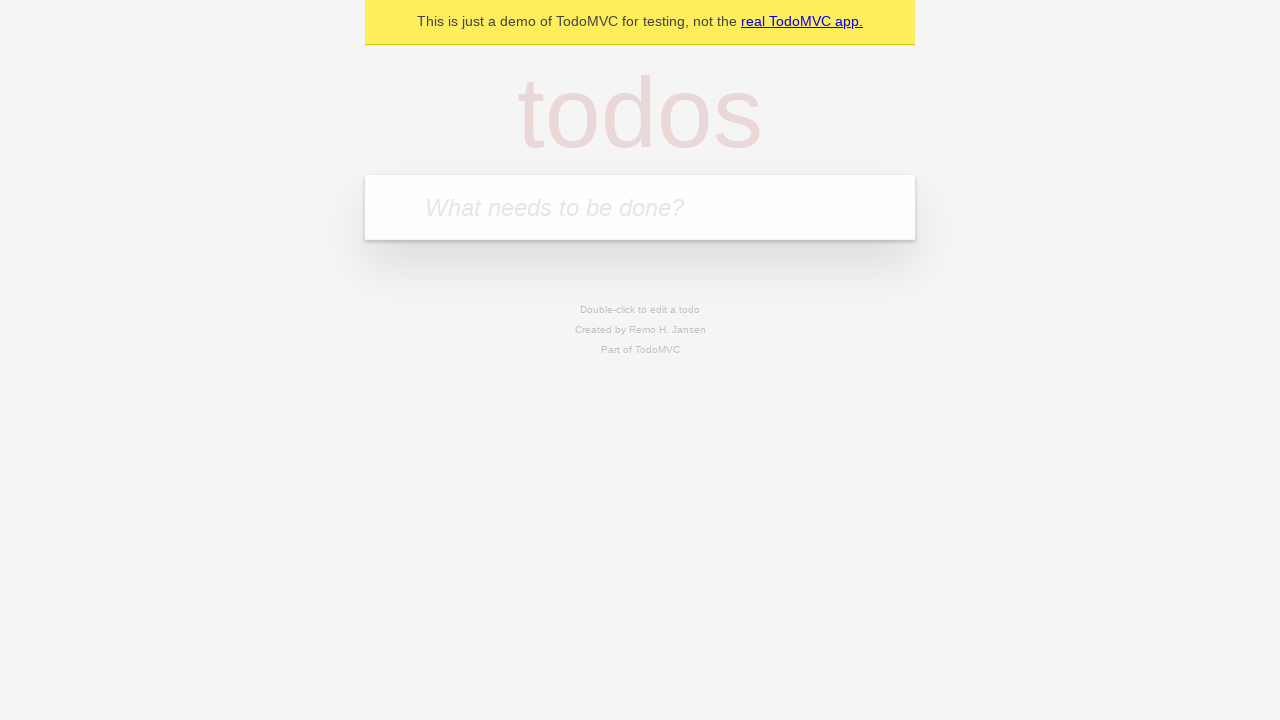

Filled todo input with 'buy some cheese' on internal:attr=[placeholder="What needs to be done?"i]
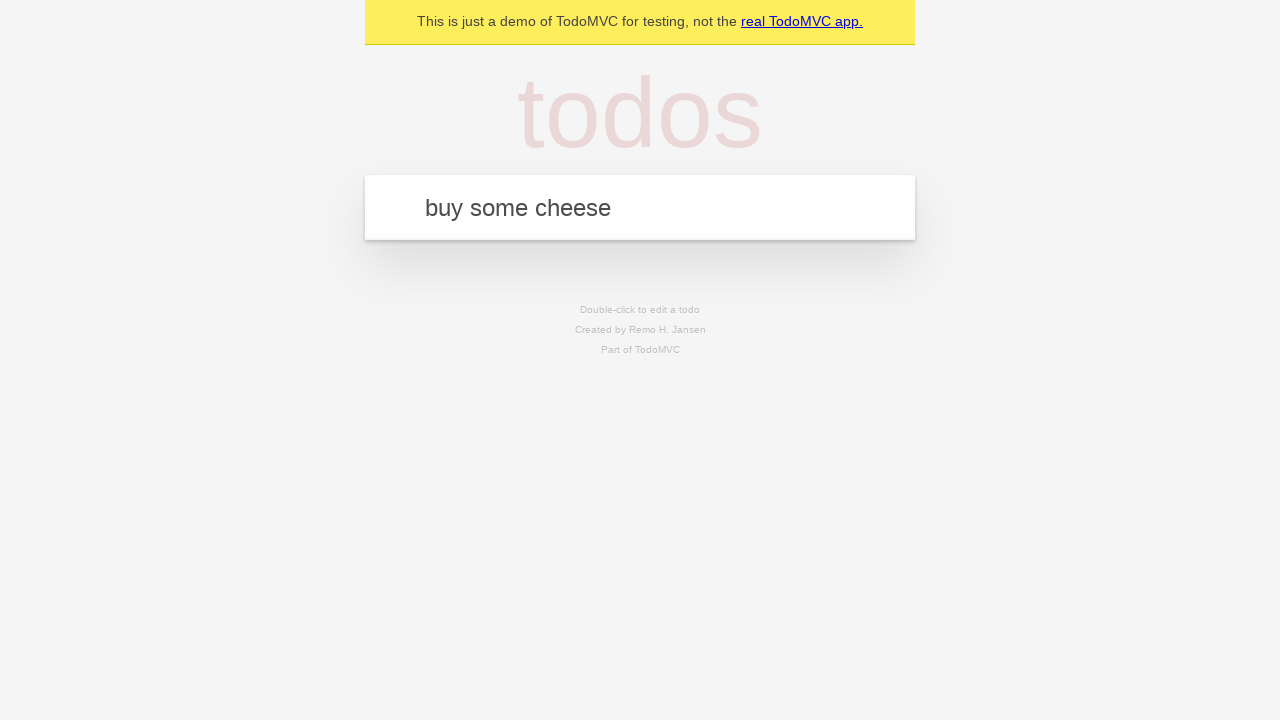

Pressed Enter to add first todo on internal:attr=[placeholder="What needs to be done?"i]
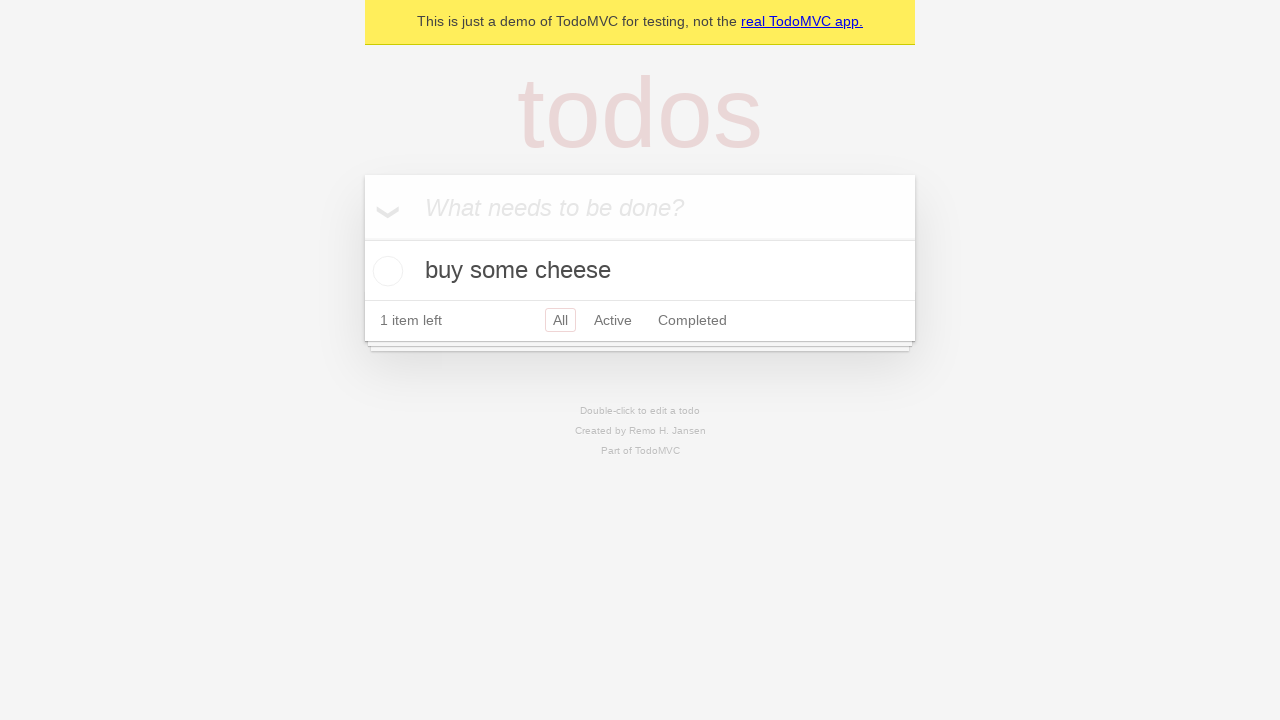

Filled todo input with 'feed the cat' on internal:attr=[placeholder="What needs to be done?"i]
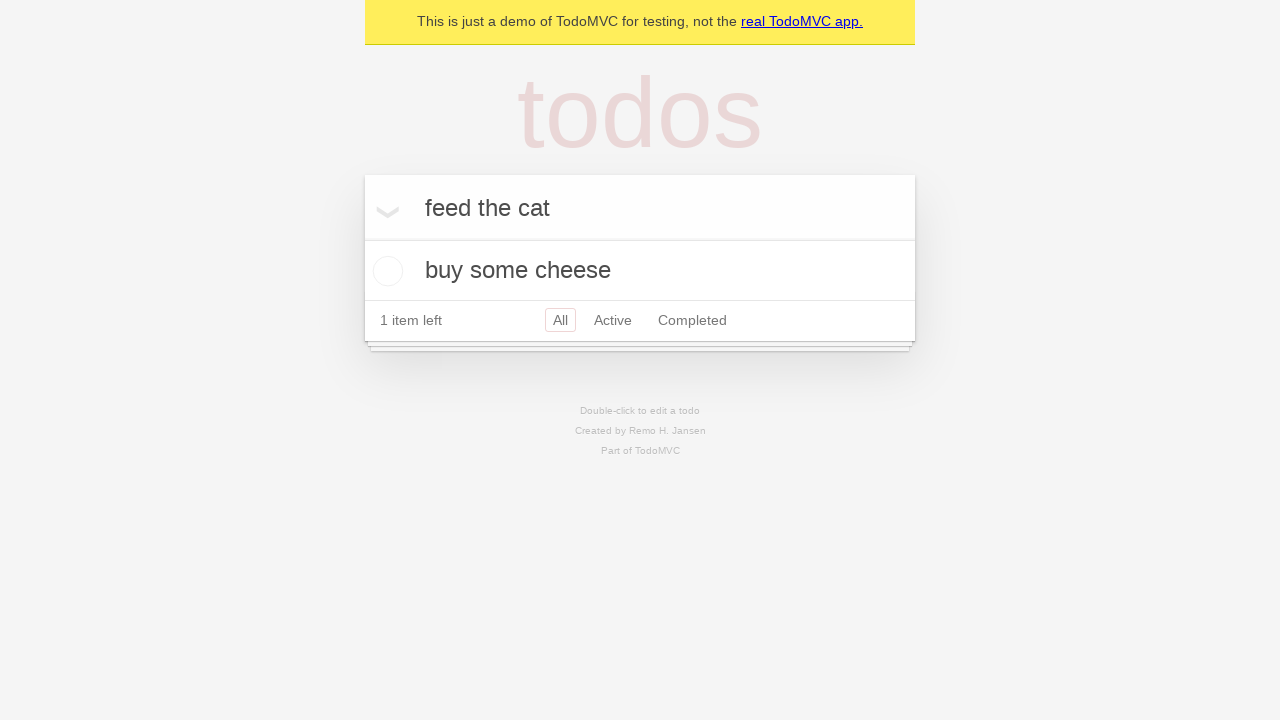

Pressed Enter to add second todo on internal:attr=[placeholder="What needs to be done?"i]
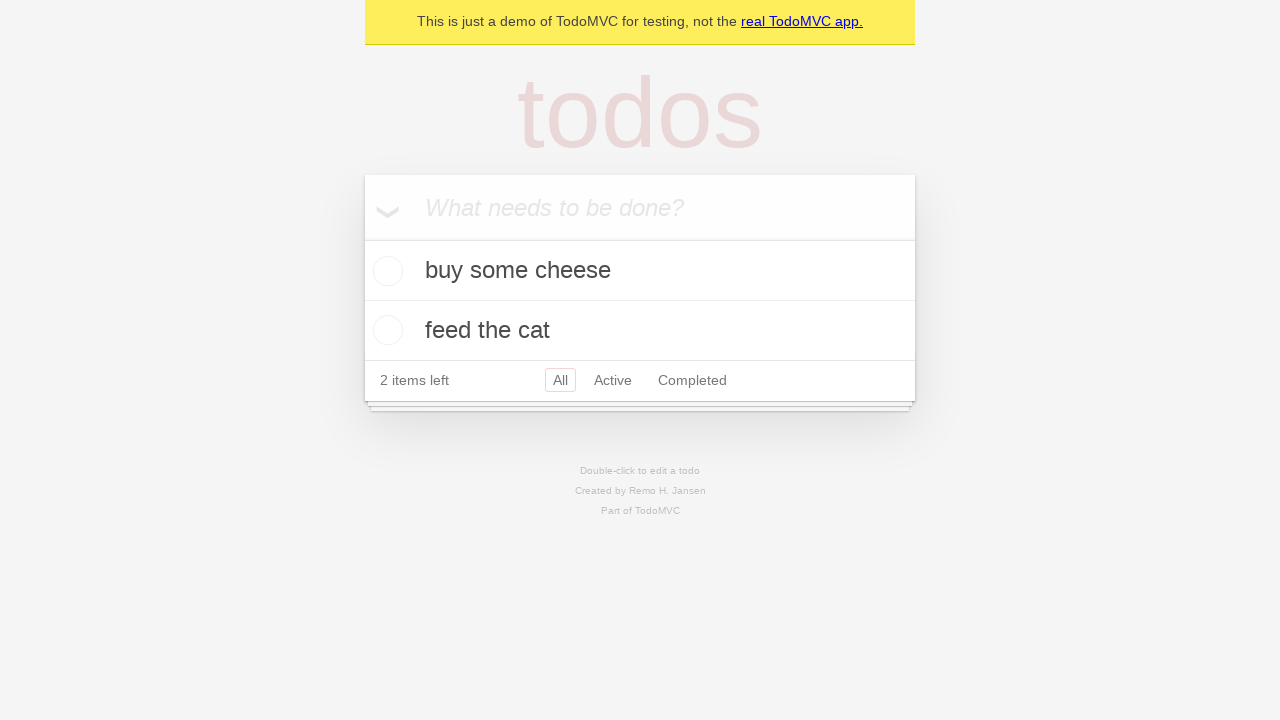

Filled todo input with 'book a doctors appointment' on internal:attr=[placeholder="What needs to be done?"i]
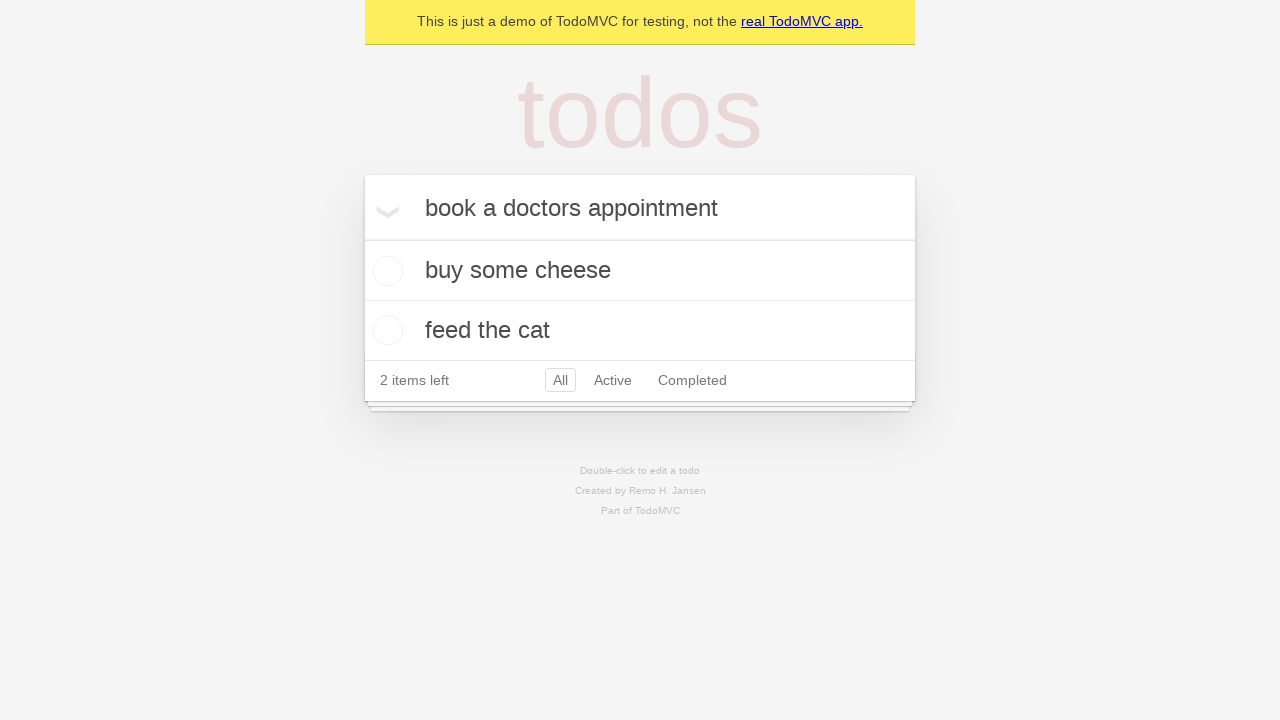

Pressed Enter to add third todo on internal:attr=[placeholder="What needs to be done?"i]
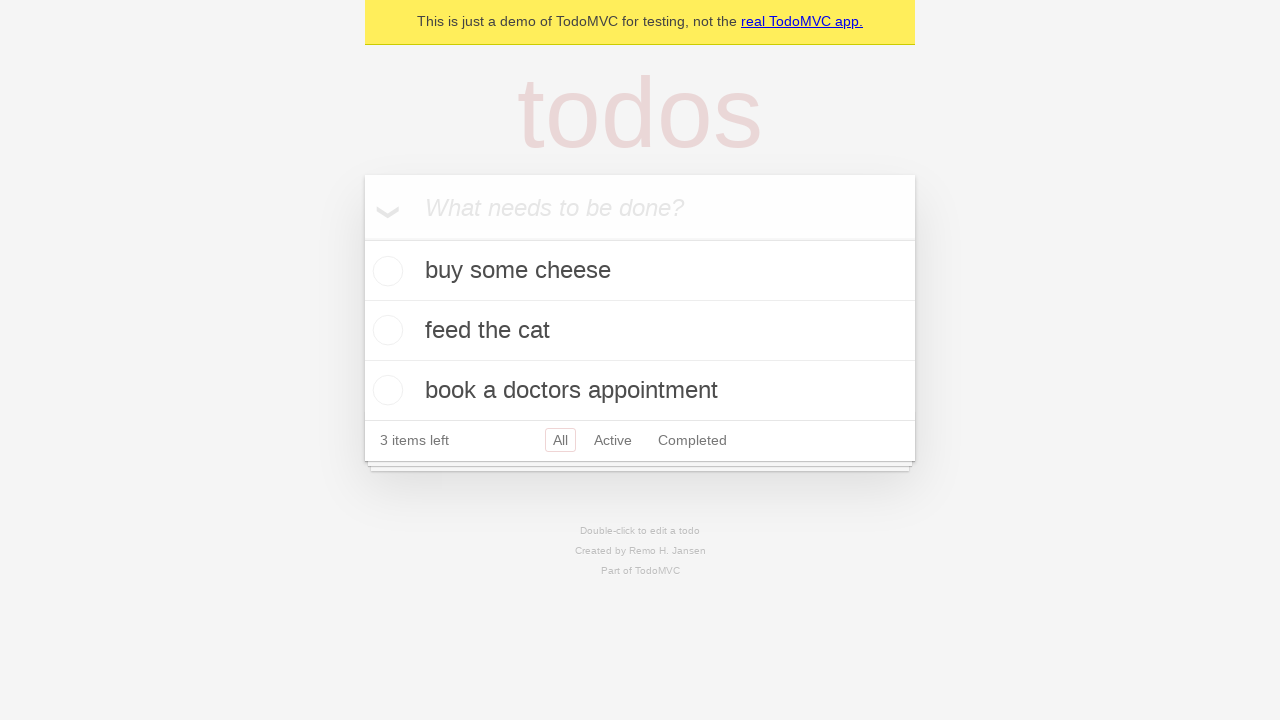

Waited for third todo item to be added
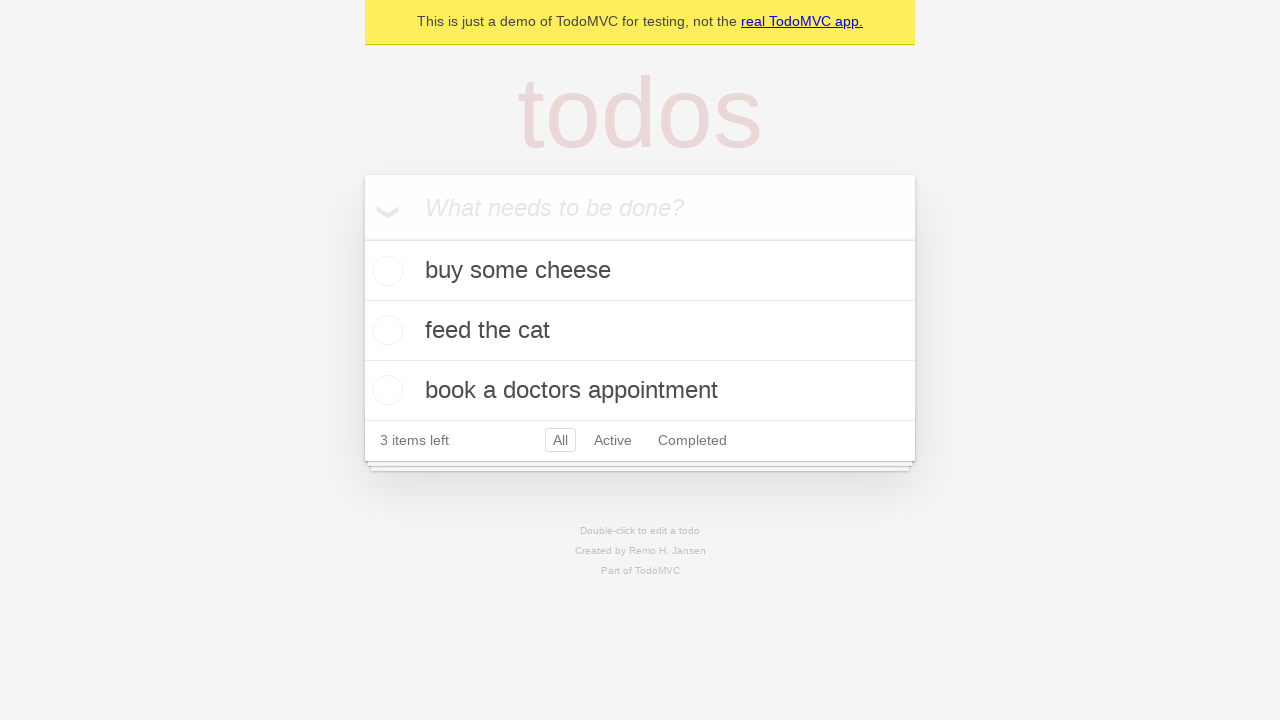

Clicked toggle-all checkbox to mark all items as completed at (362, 238) on internal:label="Mark all as complete"i
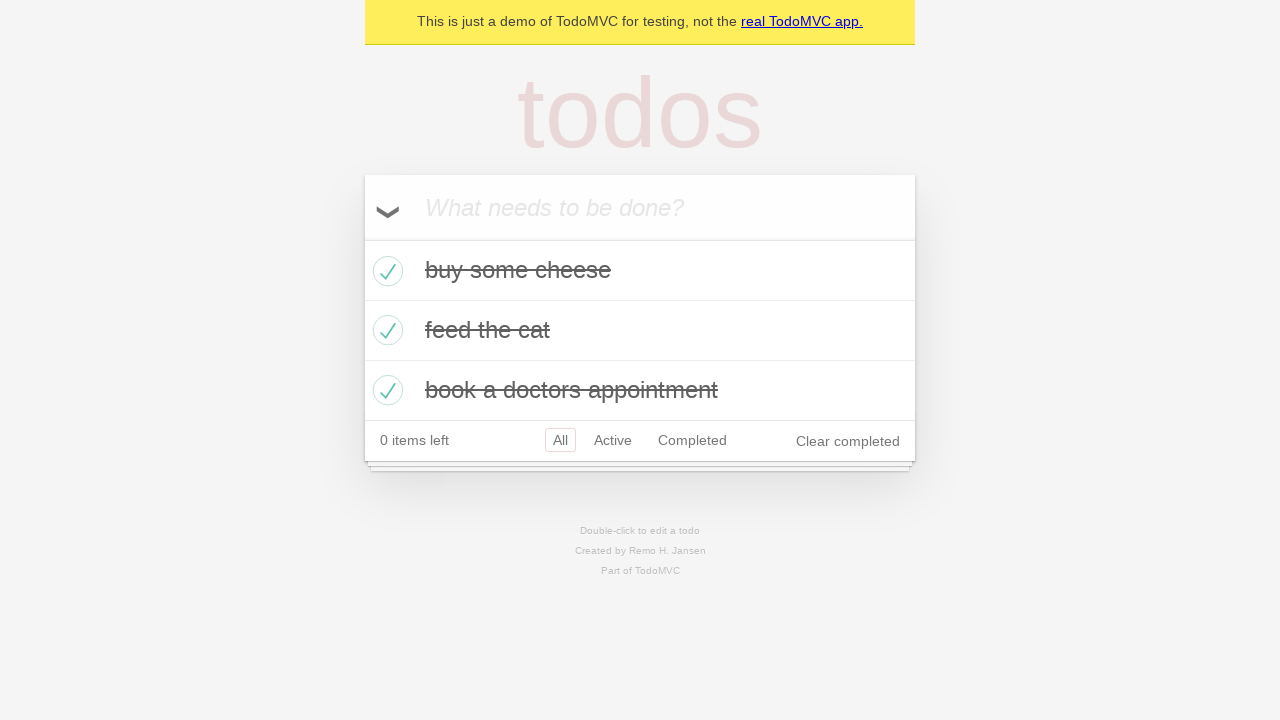

Unchecked toggle-all checkbox to clear the complete state of all items at (362, 238) on internal:label="Mark all as complete"i
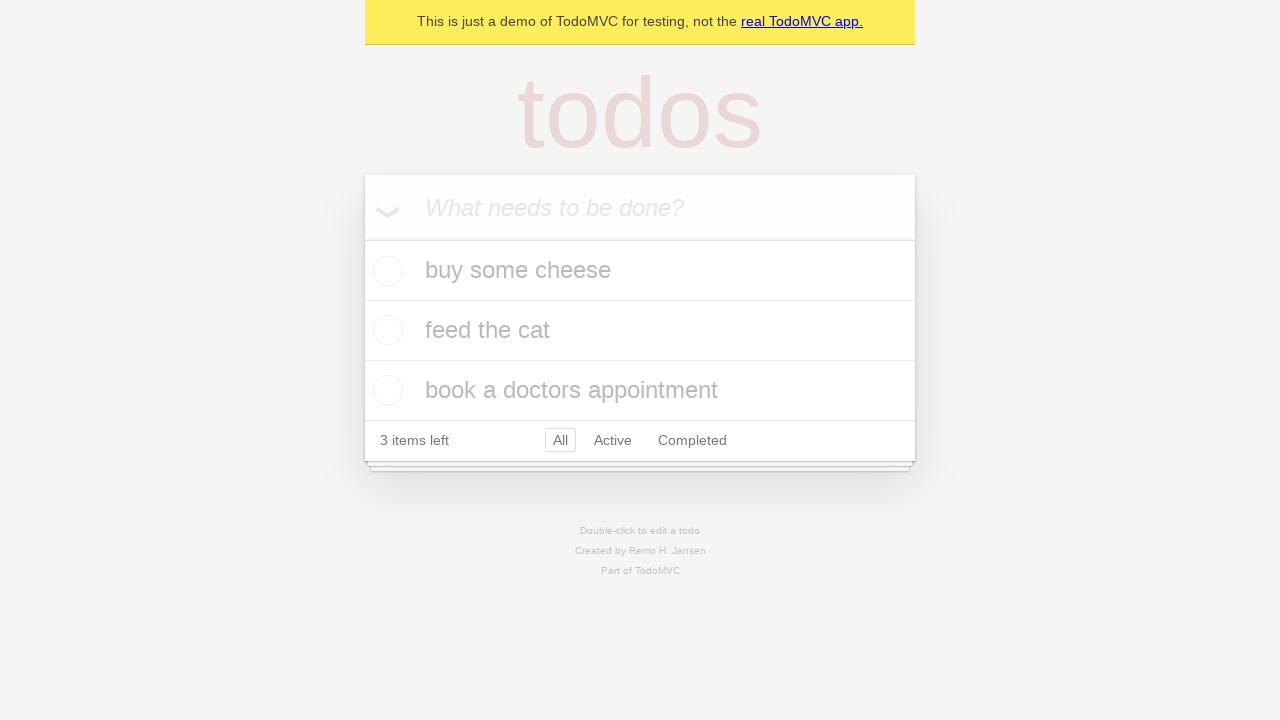

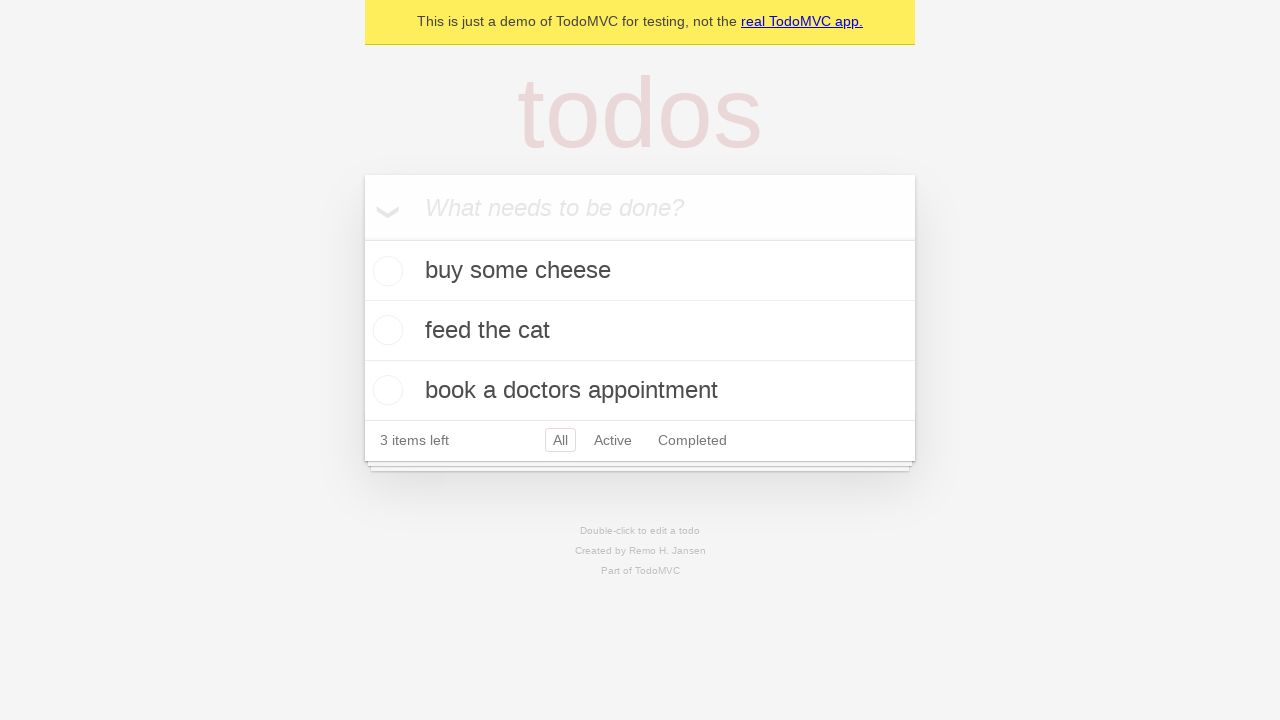